Tests visibility of elements by verifying a text box is visible, clicking to hide it, and confirming it becomes hidden

Starting URL: https://rahulshettyacademy.com/AutomationPractice/

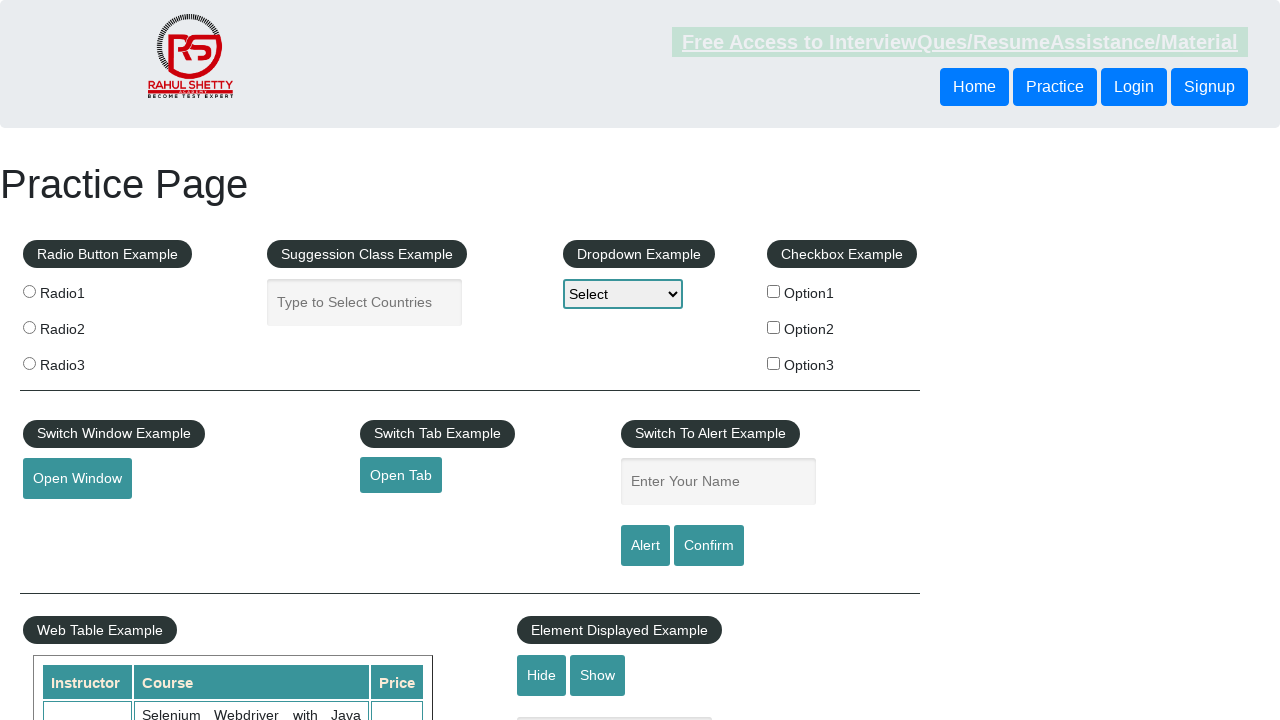

Verified text box is visible
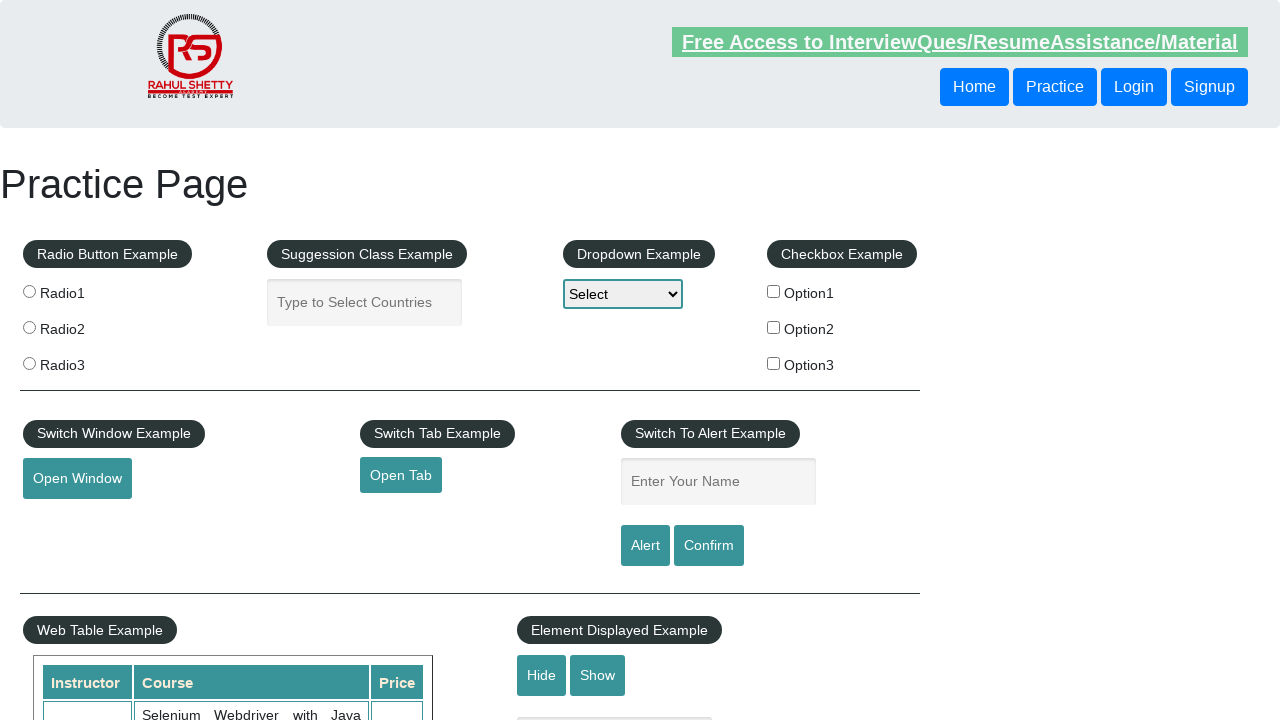

Clicked hide button to hide the text box at (542, 675) on #hide-textbox
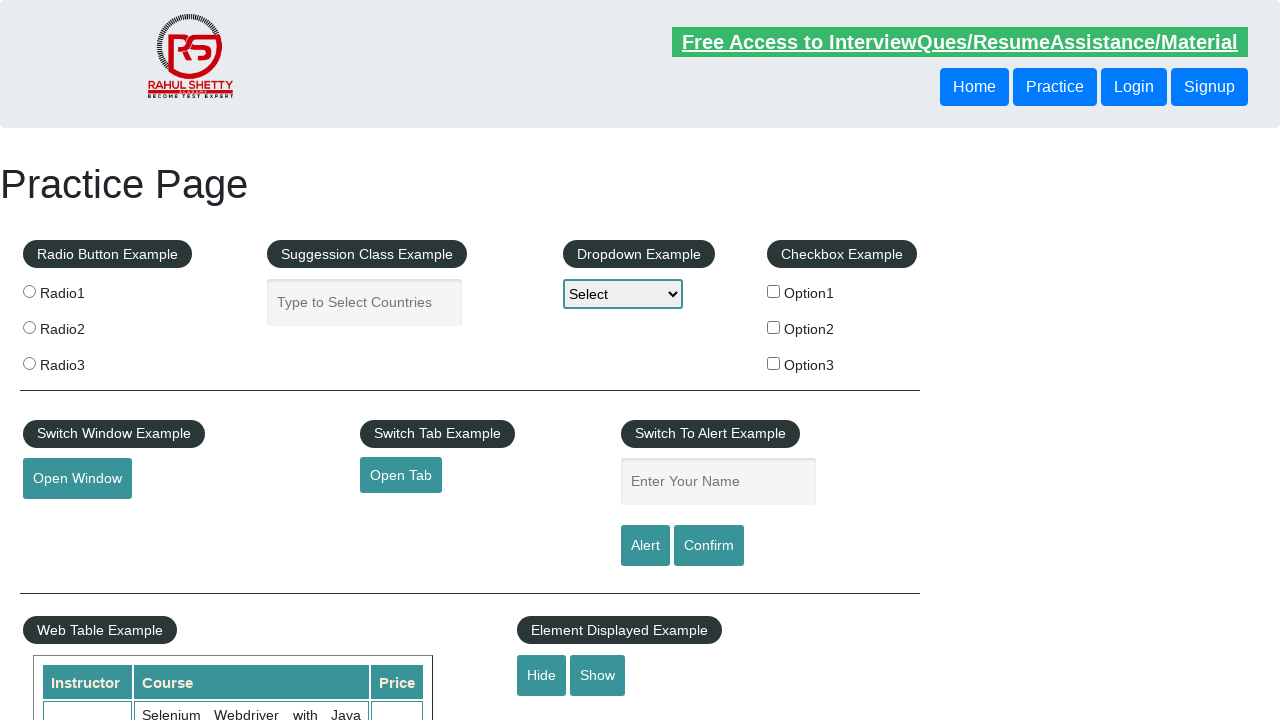

Verified text box is now hidden
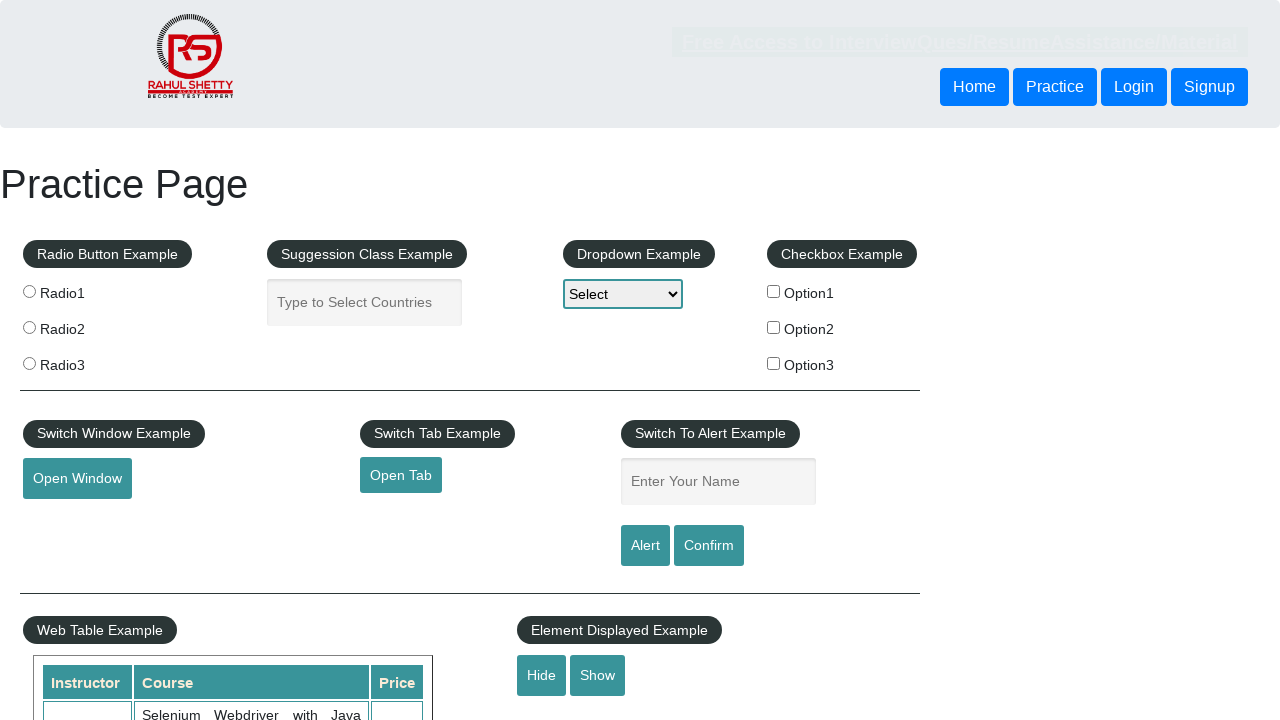

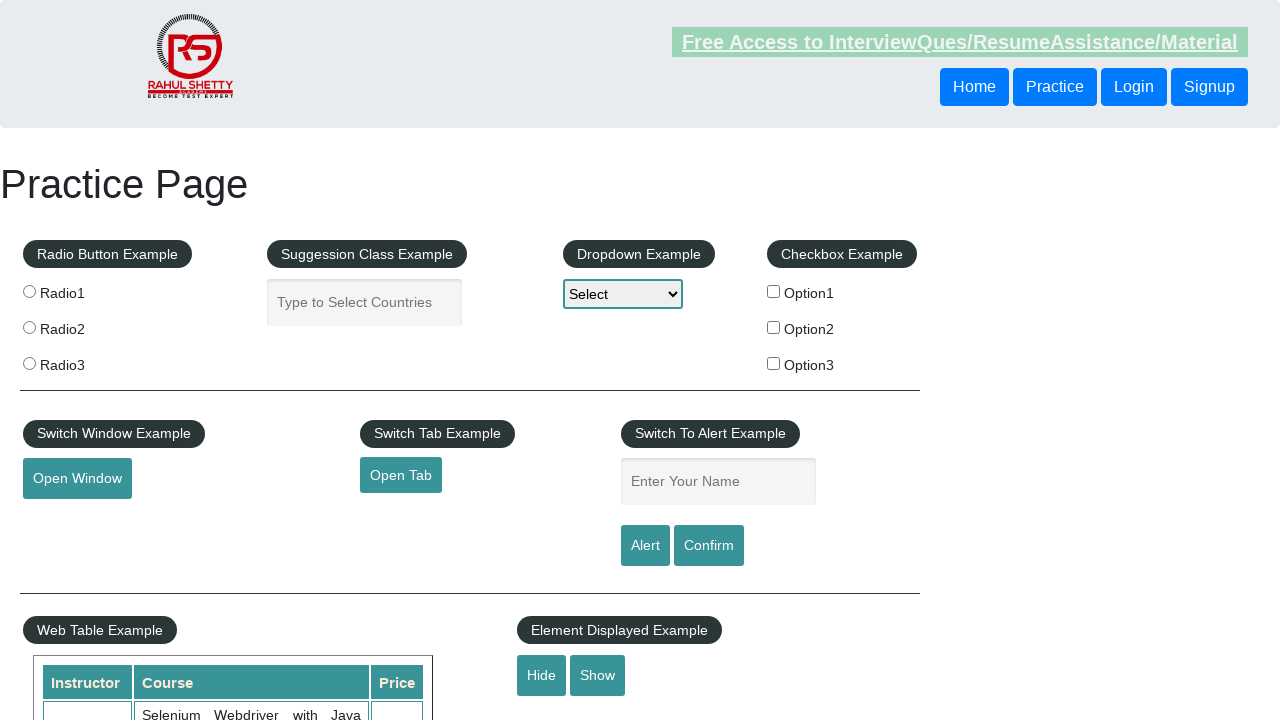